Tests passenger dropdown functionality by opening the passenger selector, incrementing the adult passenger count 4 times using the increment button, and then closing the dropdown.

Starting URL: https://rahulshettyacademy.com/dropdownsPractise/

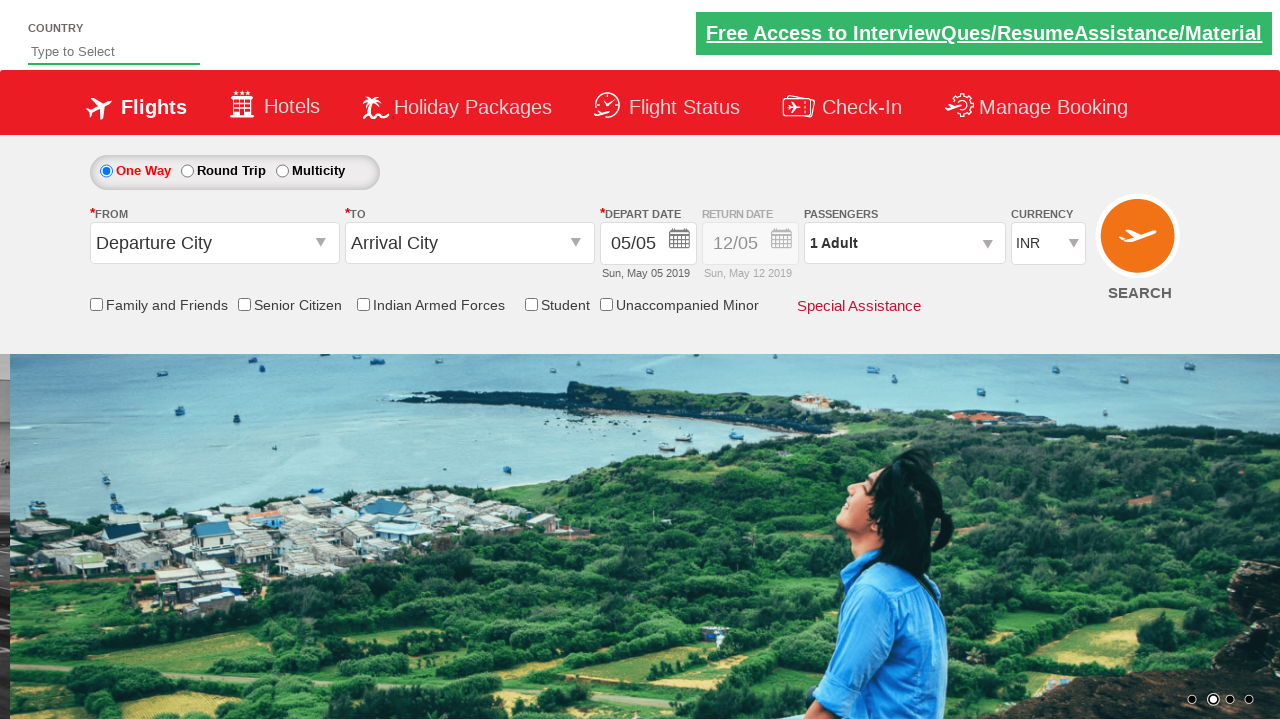

Clicked passenger info dropdown to open at (904, 243) on #divpaxinfo
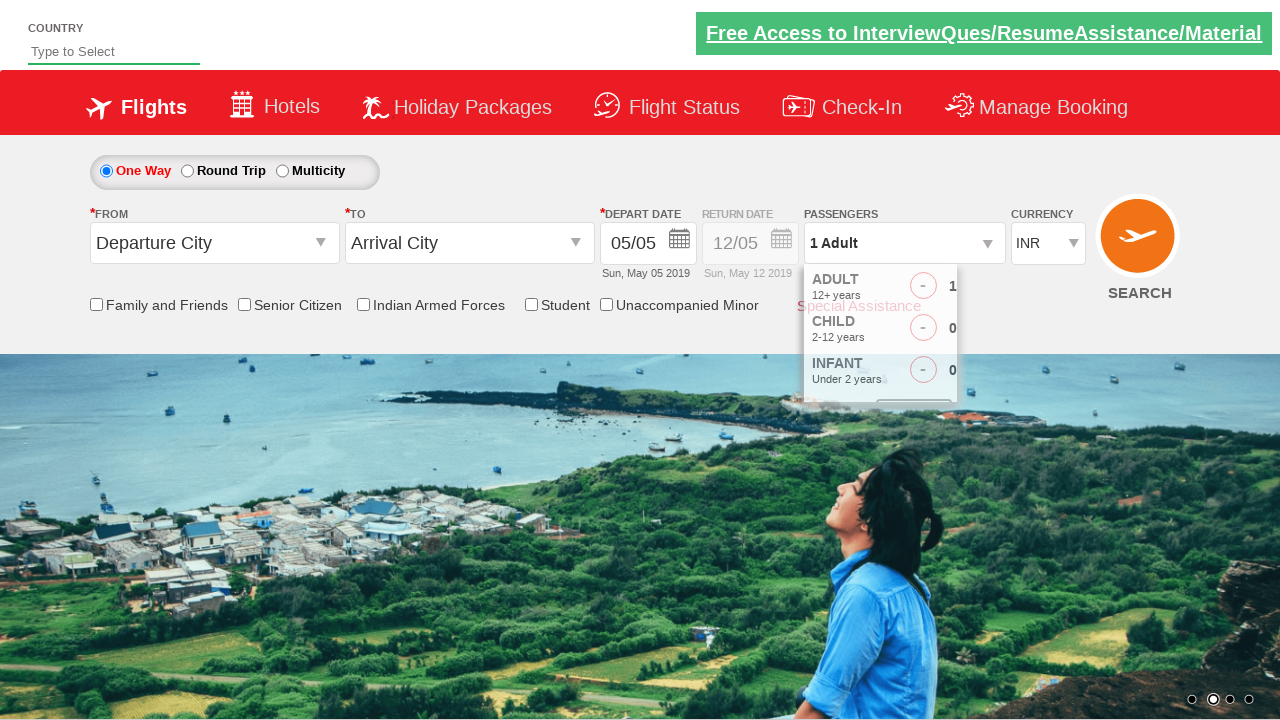

Adult increment button became visible
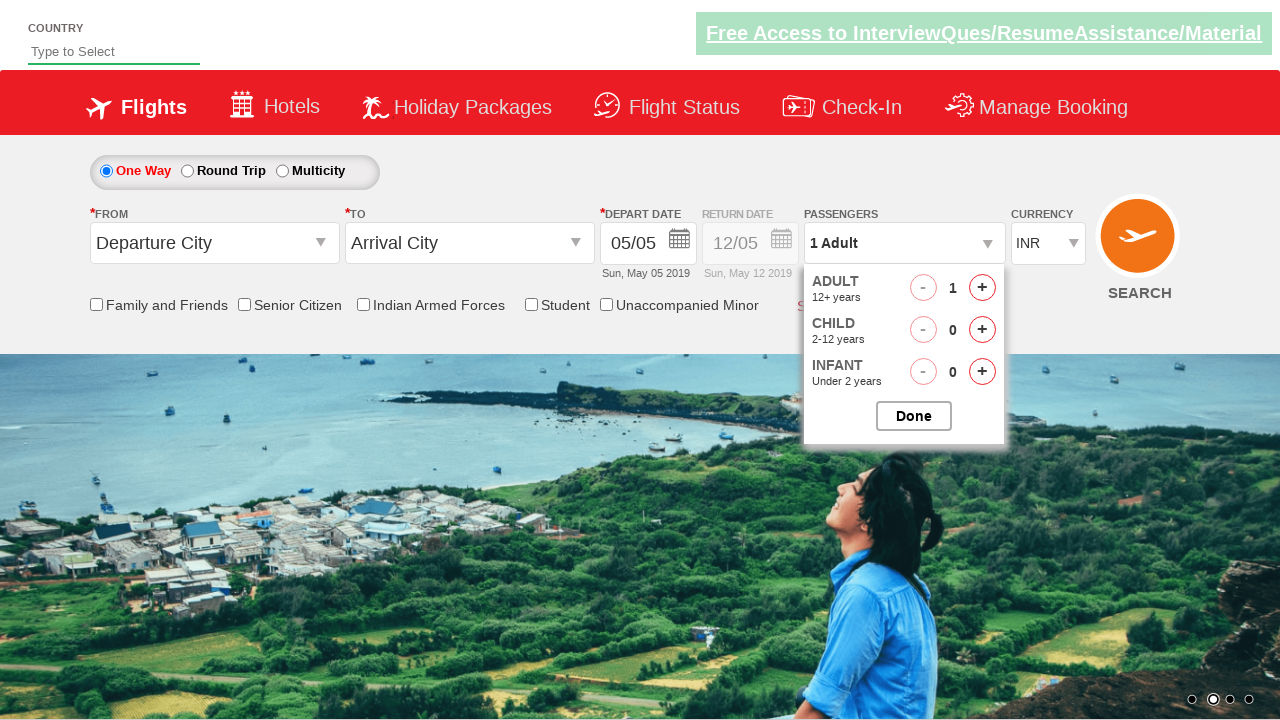

Incremented adult passenger count (click 1 of 4) at (982, 288) on #hrefIncAdt
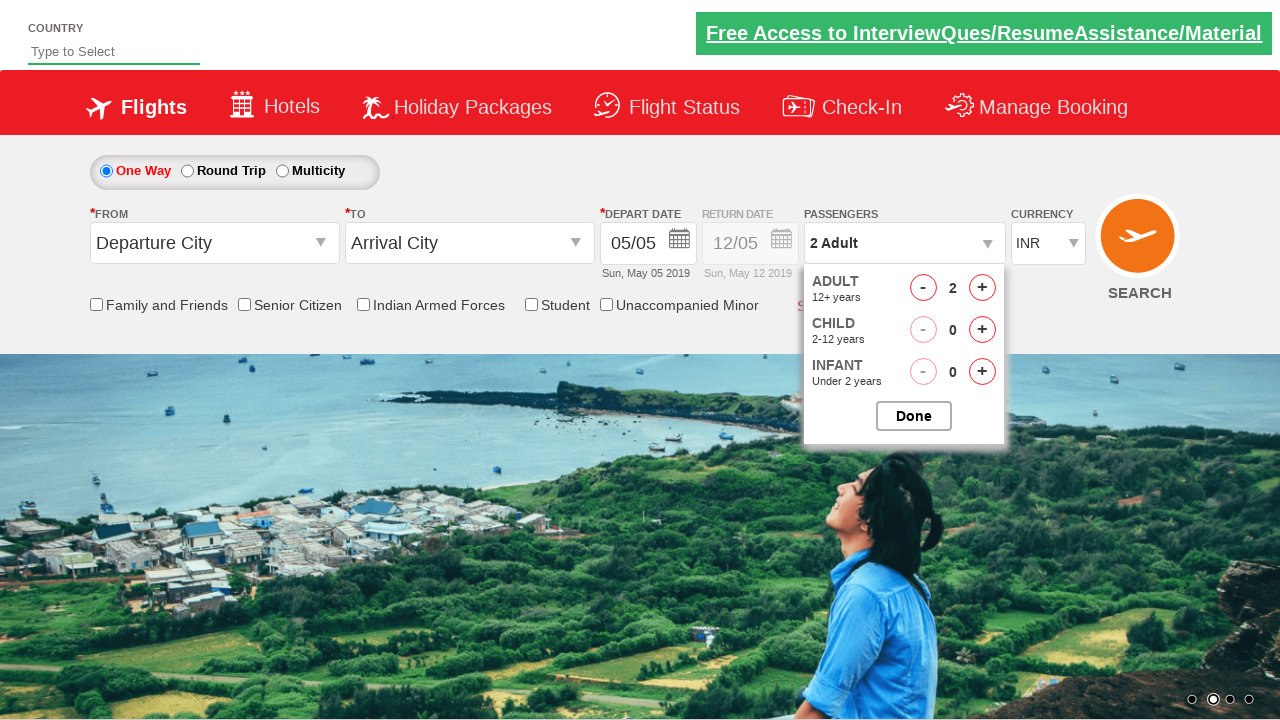

Incremented adult passenger count (click 2 of 4) at (982, 288) on #hrefIncAdt
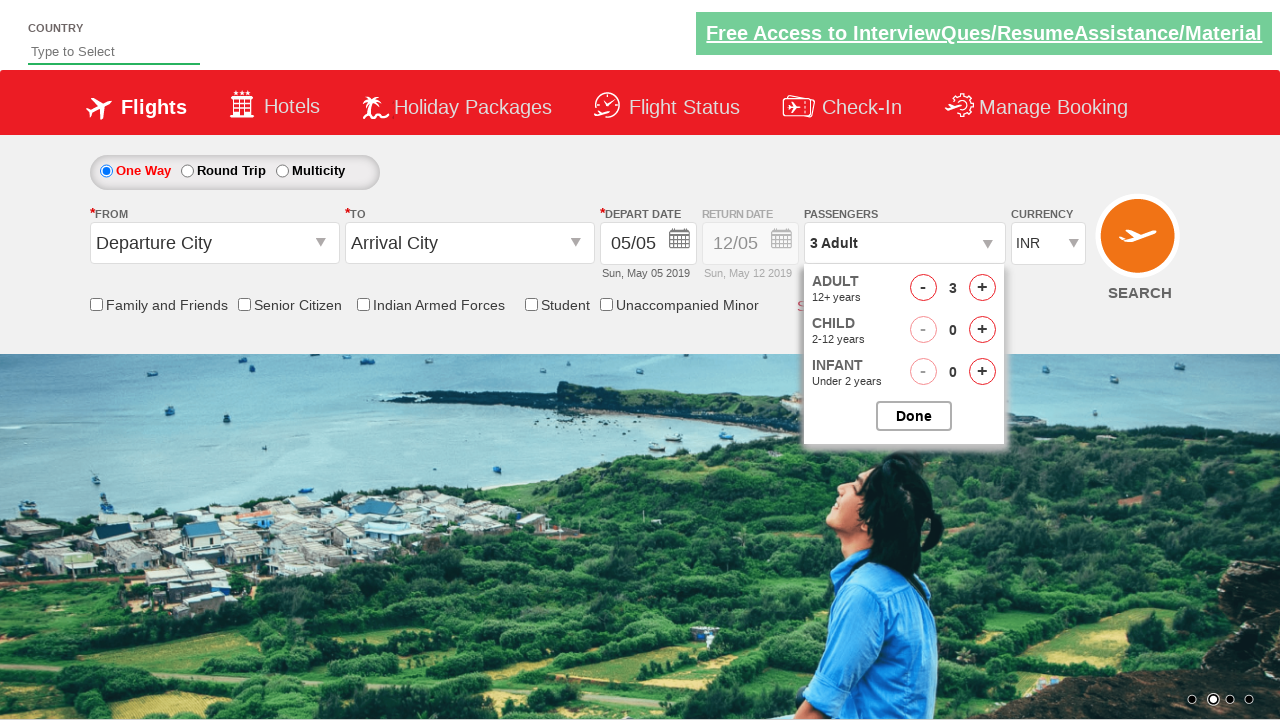

Incremented adult passenger count (click 3 of 4) at (982, 288) on #hrefIncAdt
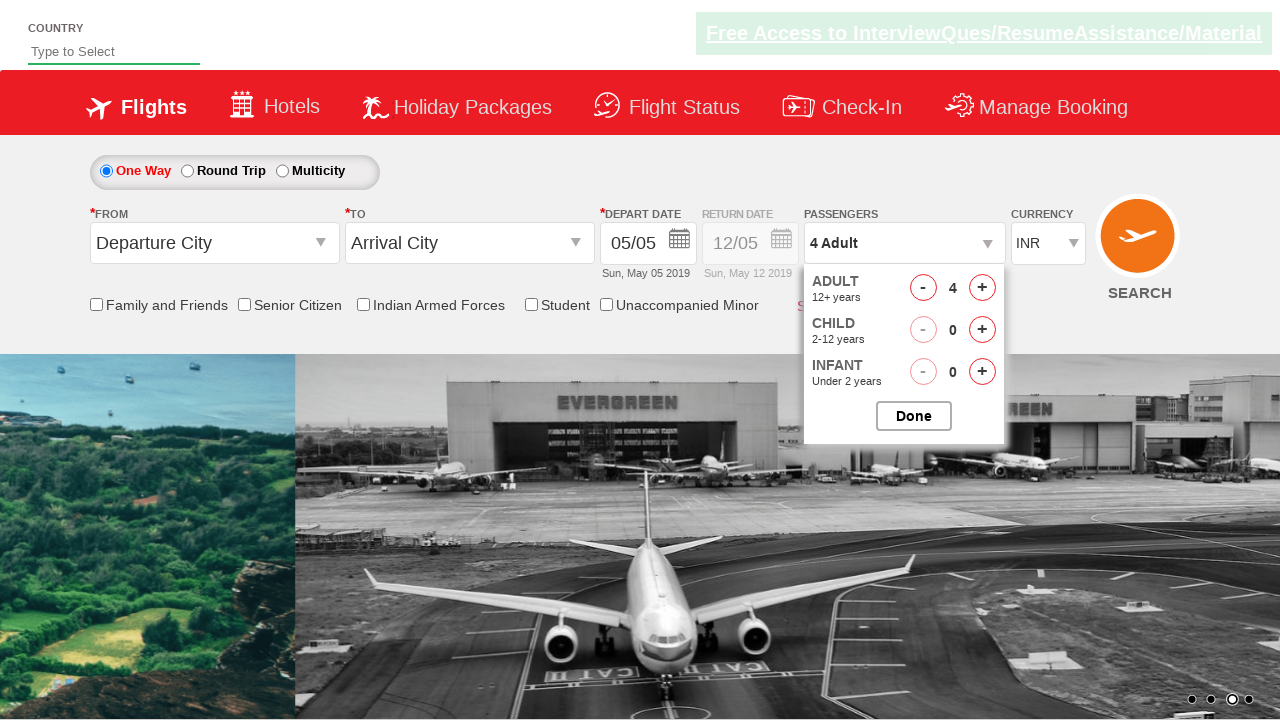

Incremented adult passenger count (click 4 of 4) at (982, 288) on #hrefIncAdt
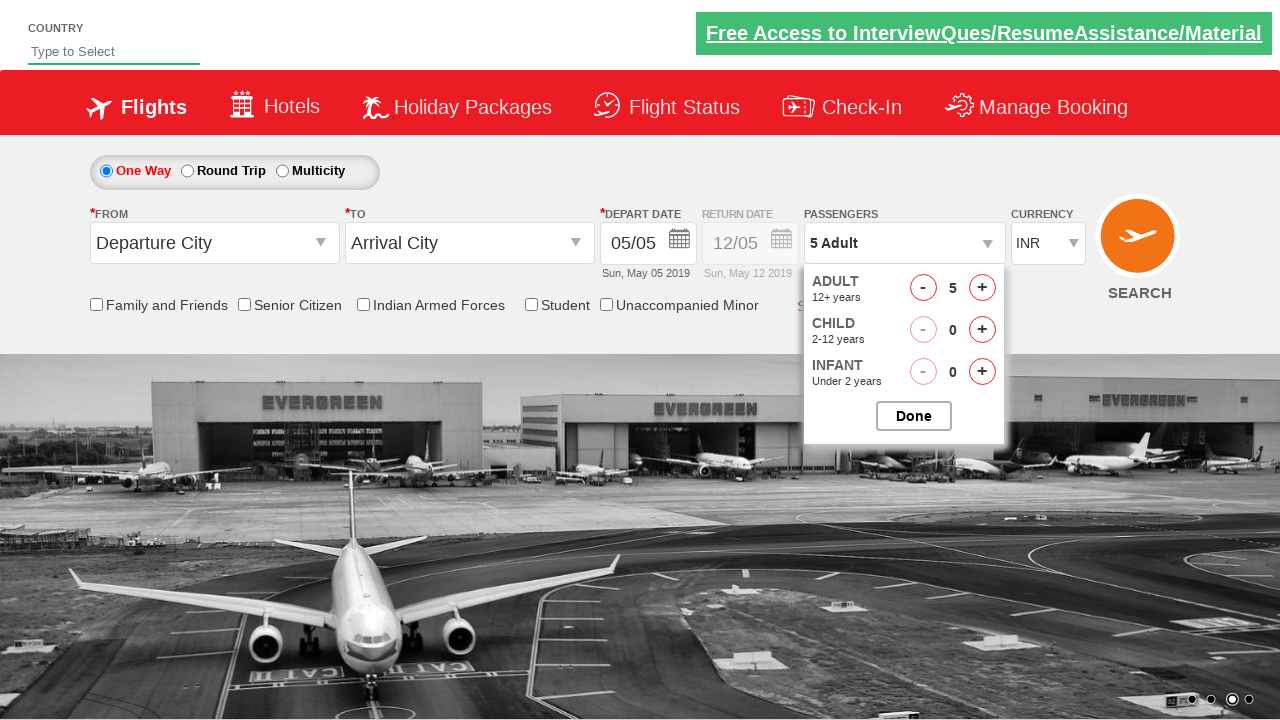

Clicked button to close passenger dropdown at (914, 416) on #btnclosepaxoption
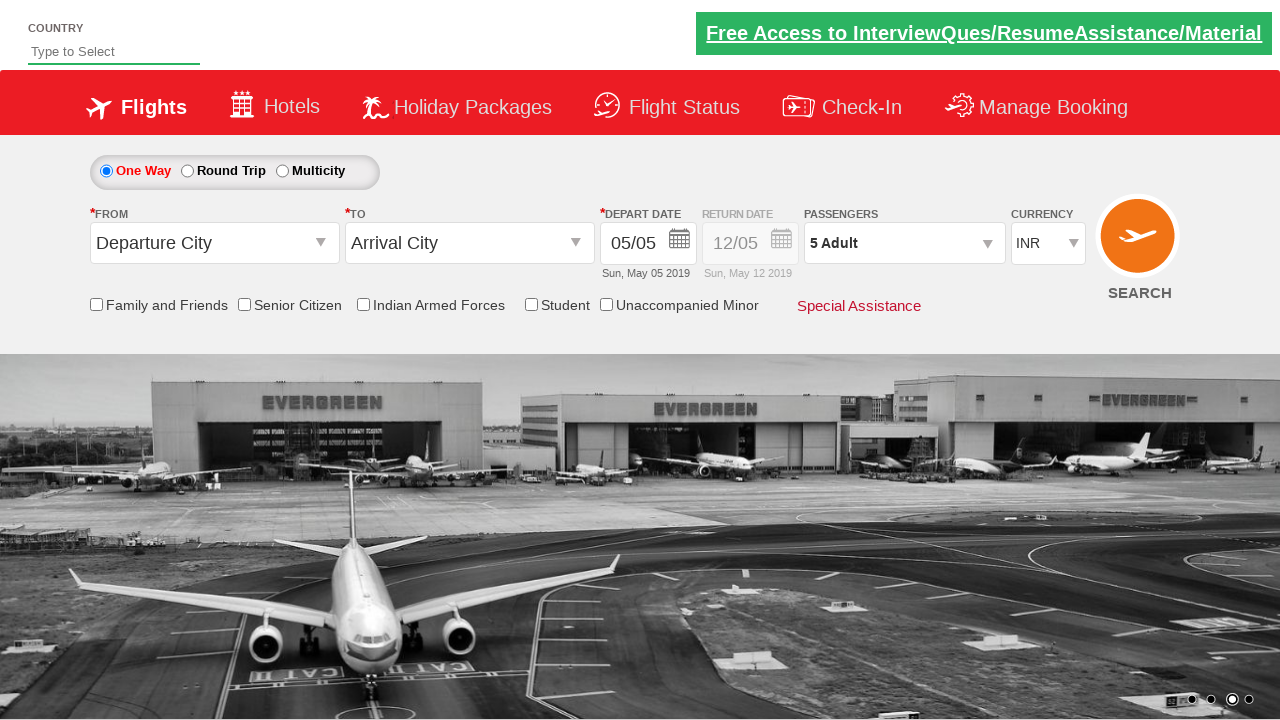

Passenger dropdown closed and selection displayed
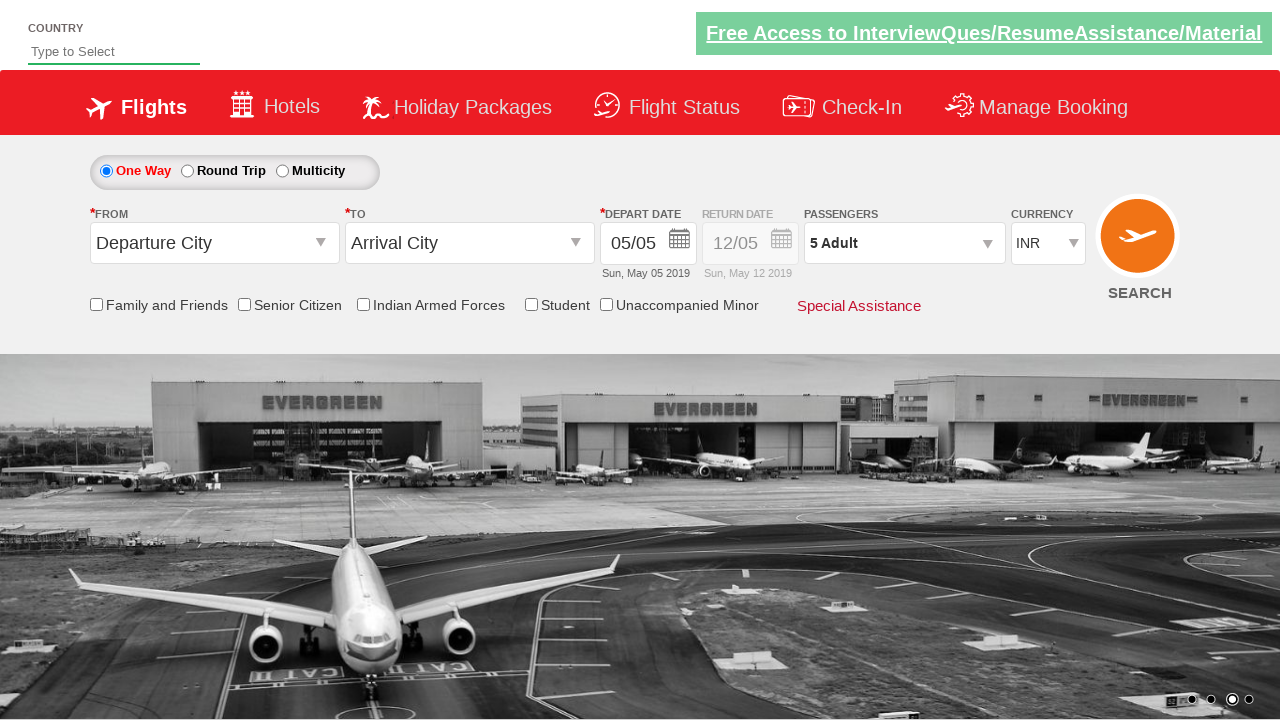

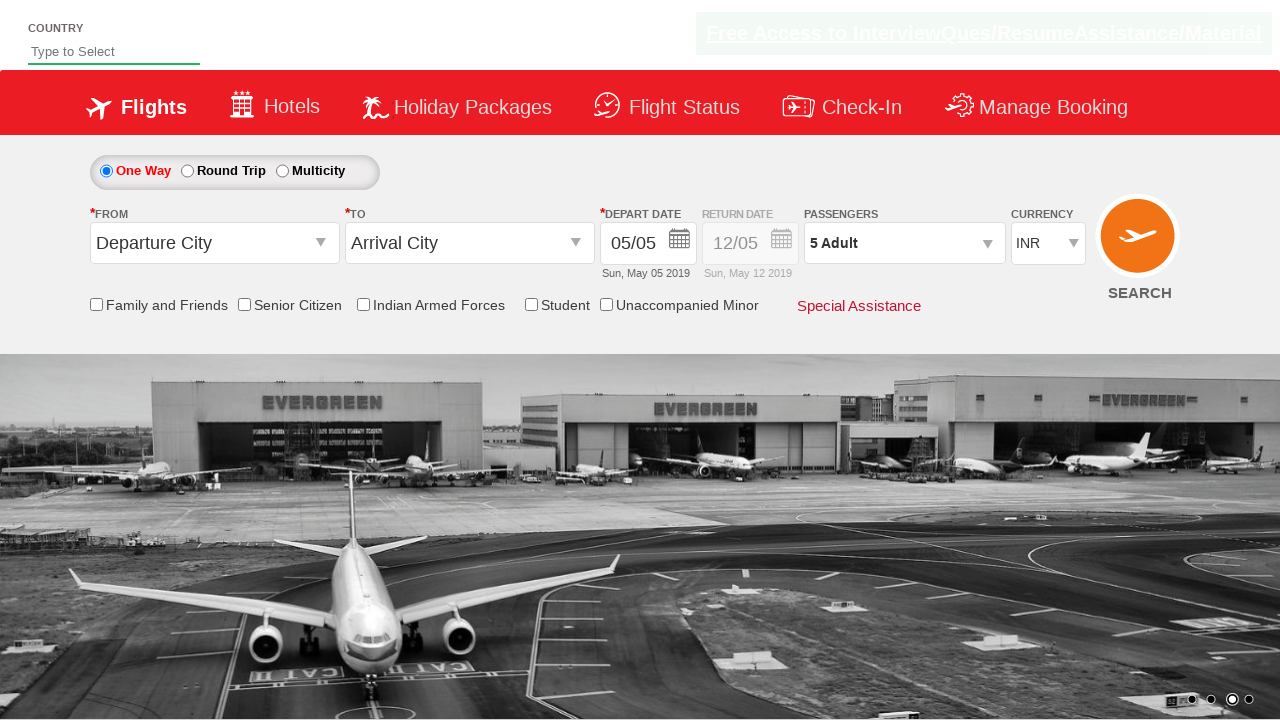